Navigates to a Twitch channel profile page and waits for the follower count element to load, verifying the profile page renders correctly.

Starting URL: https://www.twitch.tv/ninja

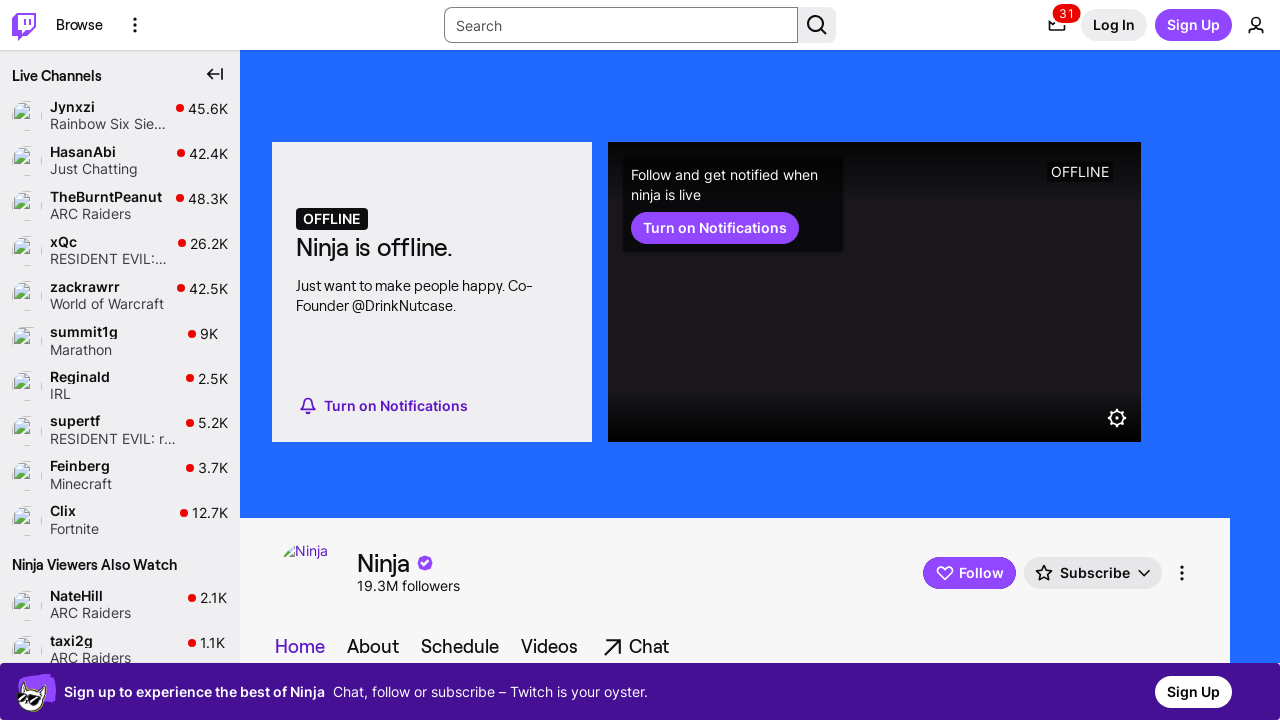

Navigated to Twitch channel profile page for ninja
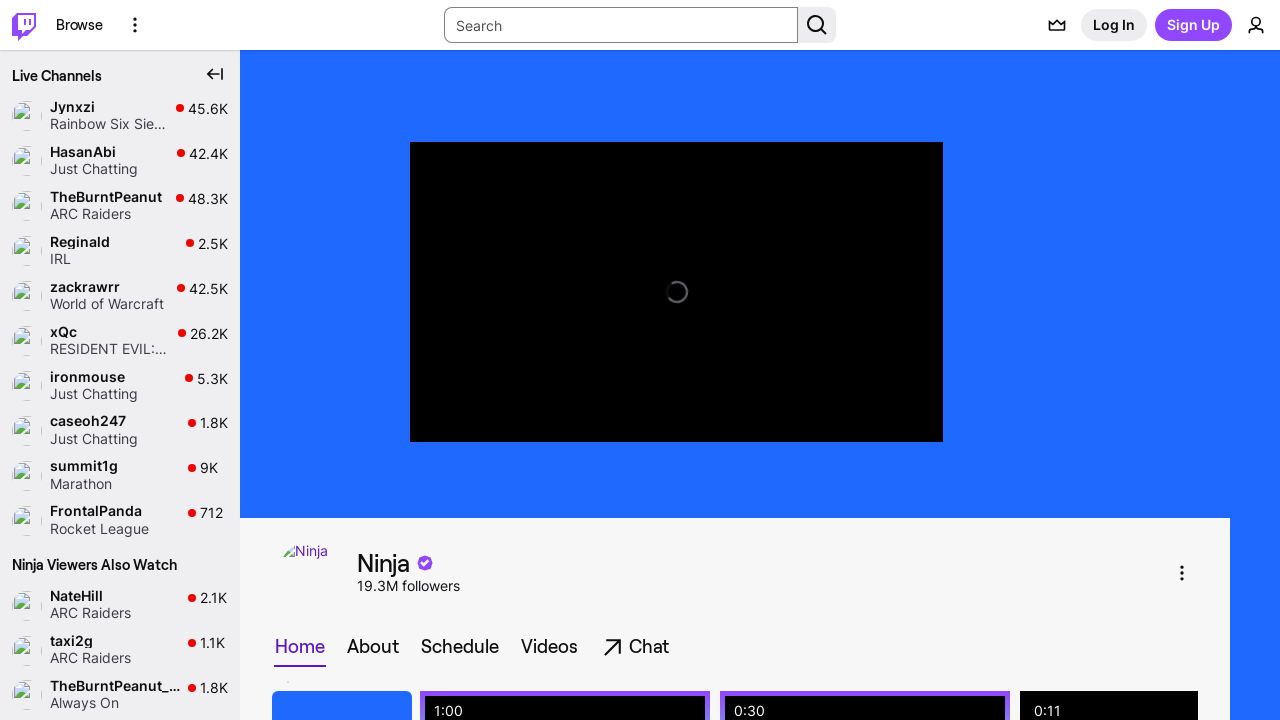

Waited for and found the followers count element on the profile page
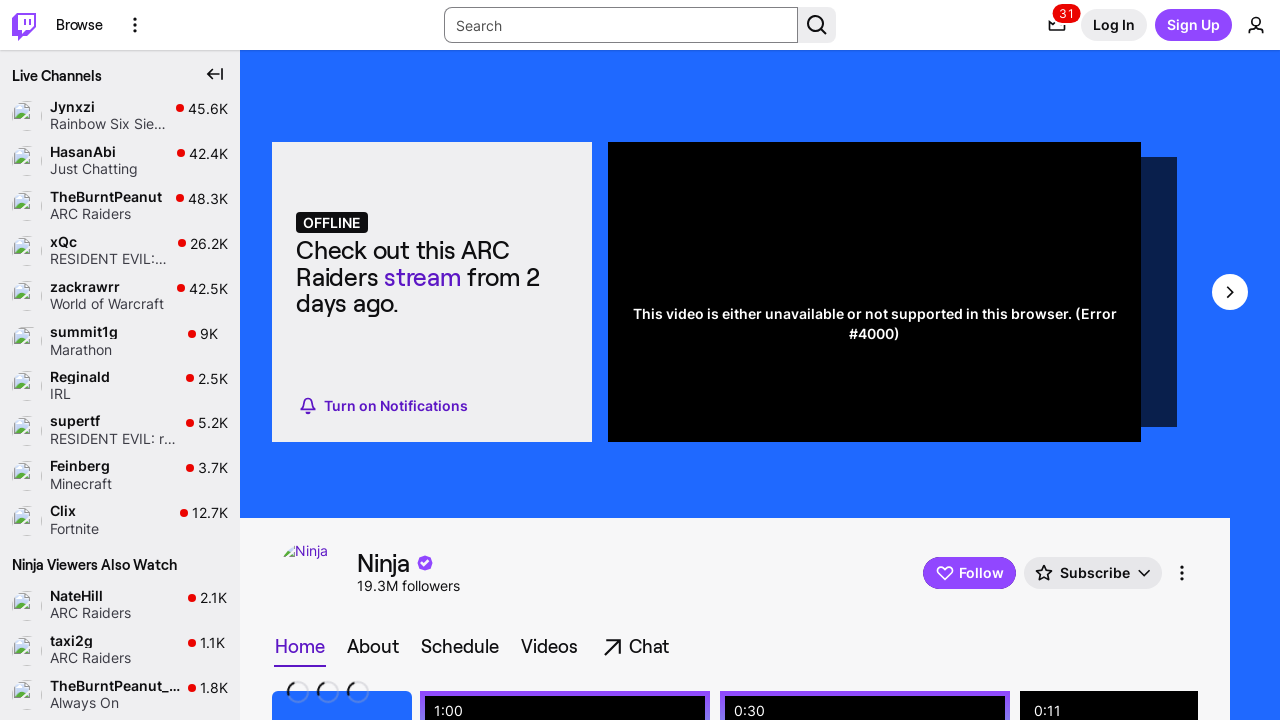

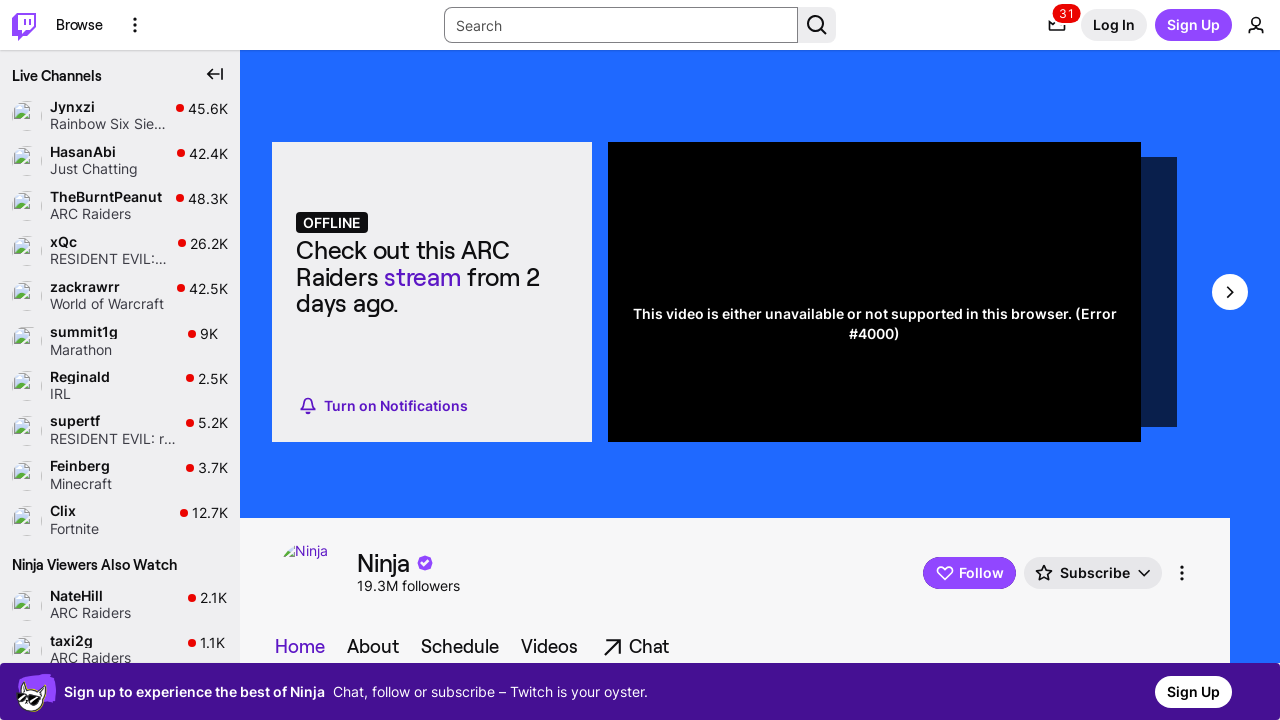